Navigates to the Python.org website and verifies that "Python" appears in the page title

Starting URL: http://www.python.org

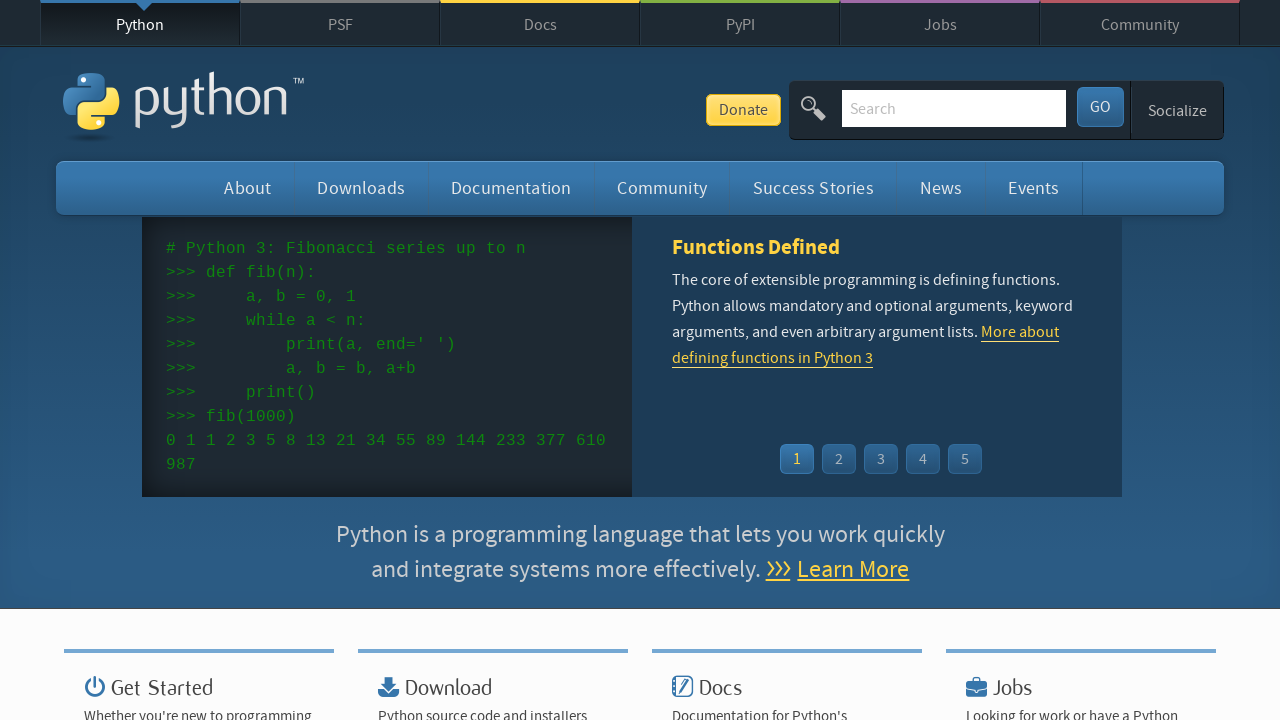

Navigated to http://www.python.org
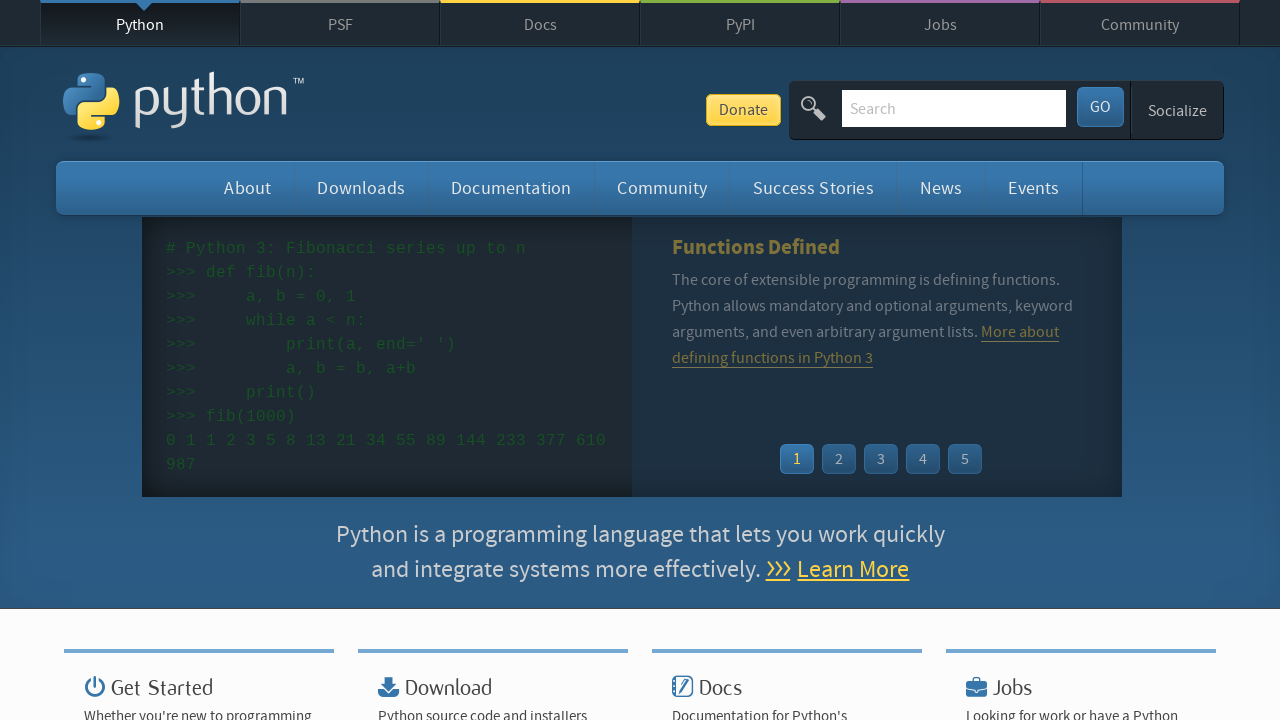

Page loaded with domcontentloaded state
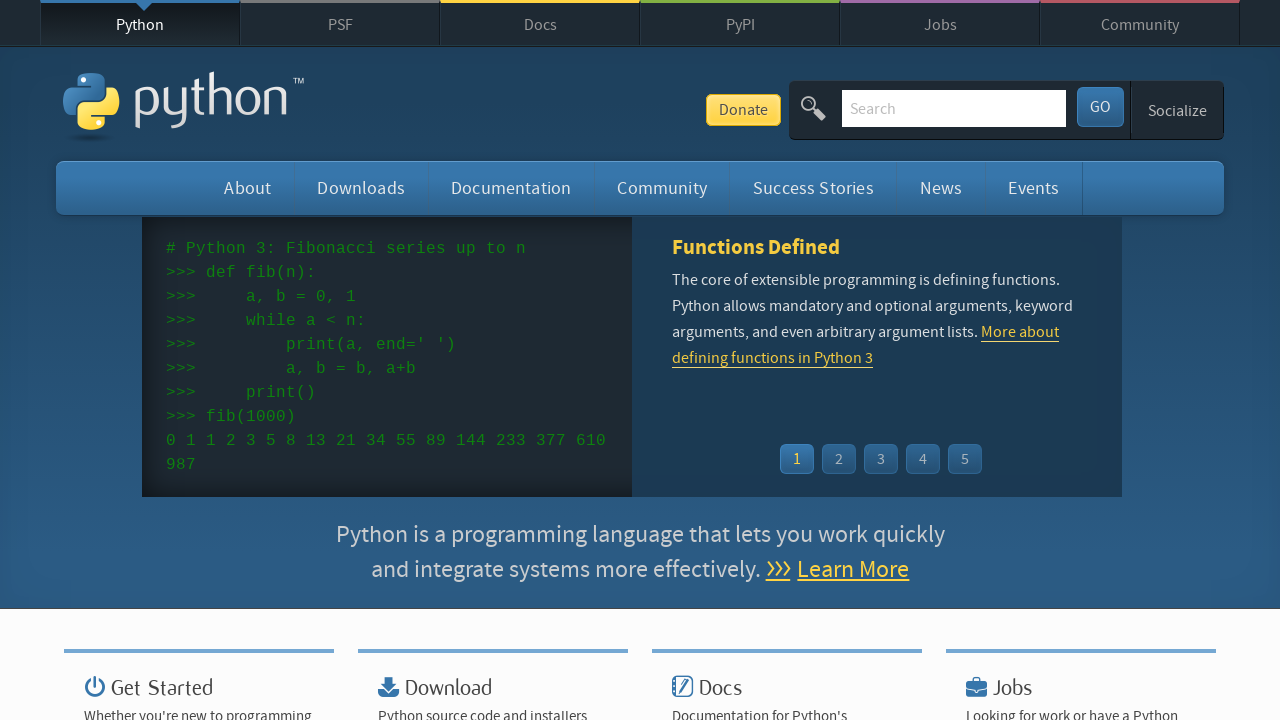

Verified that 'Python' appears in page title
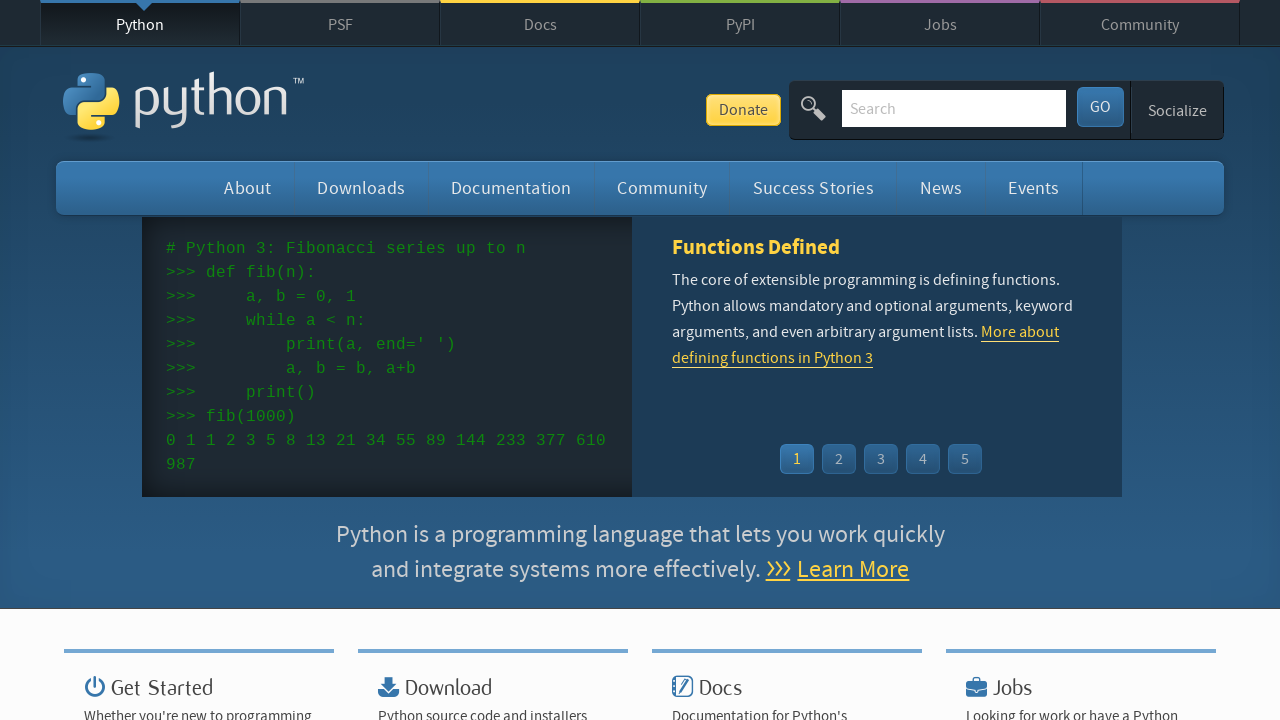

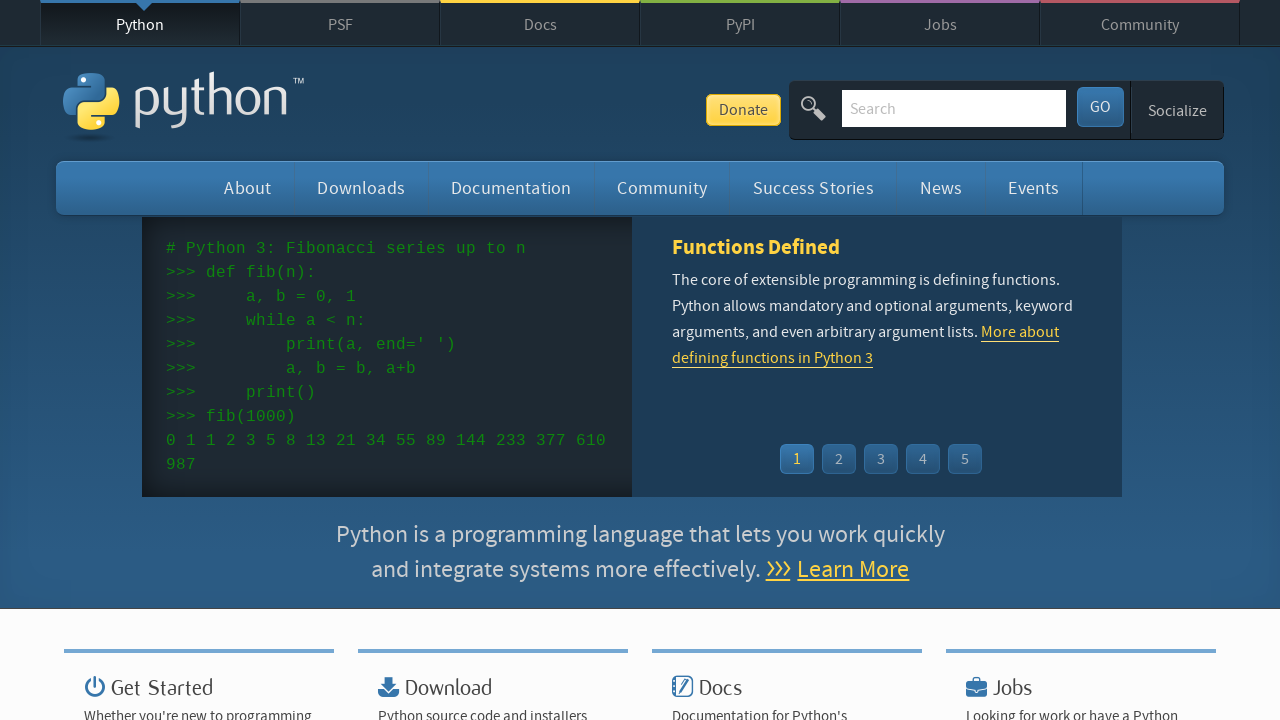